Tests checkbox functionality by ensuring both checkboxes are selected - clicks each checkbox if not already selected, then verifies both are in selected state

Starting URL: https://the-internet.herokuapp.com/checkboxes

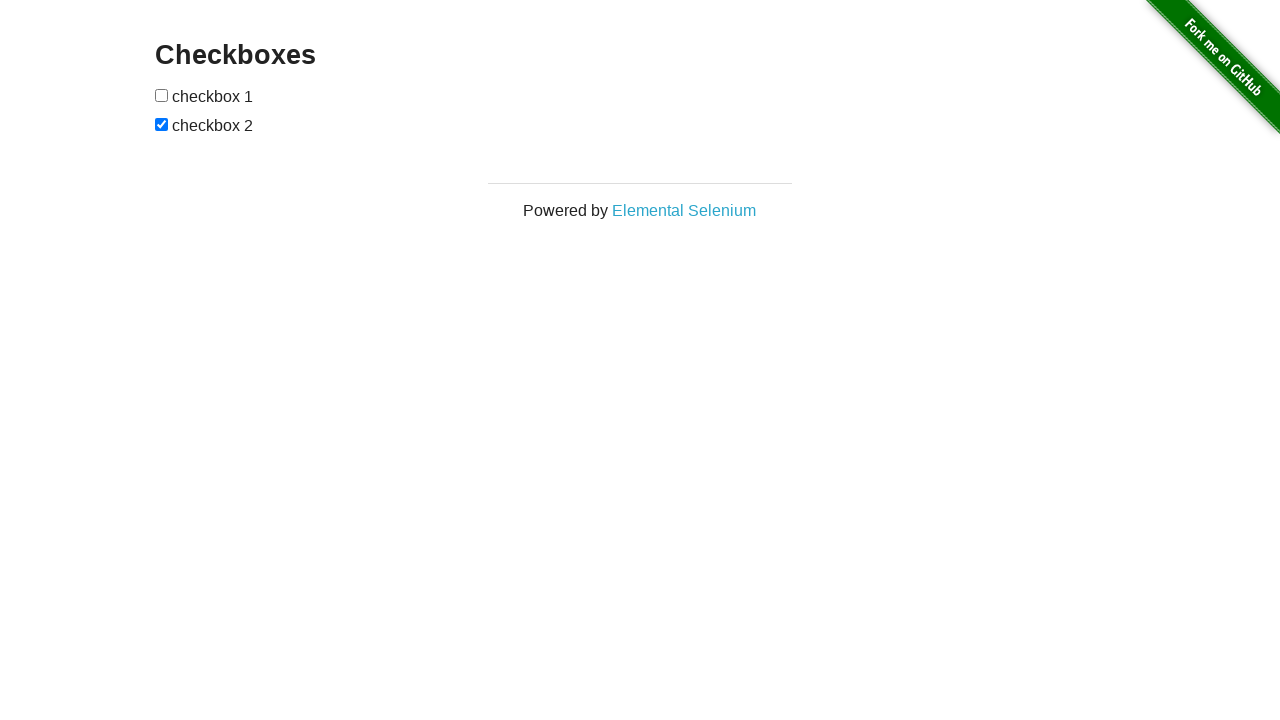

Located first checkbox element
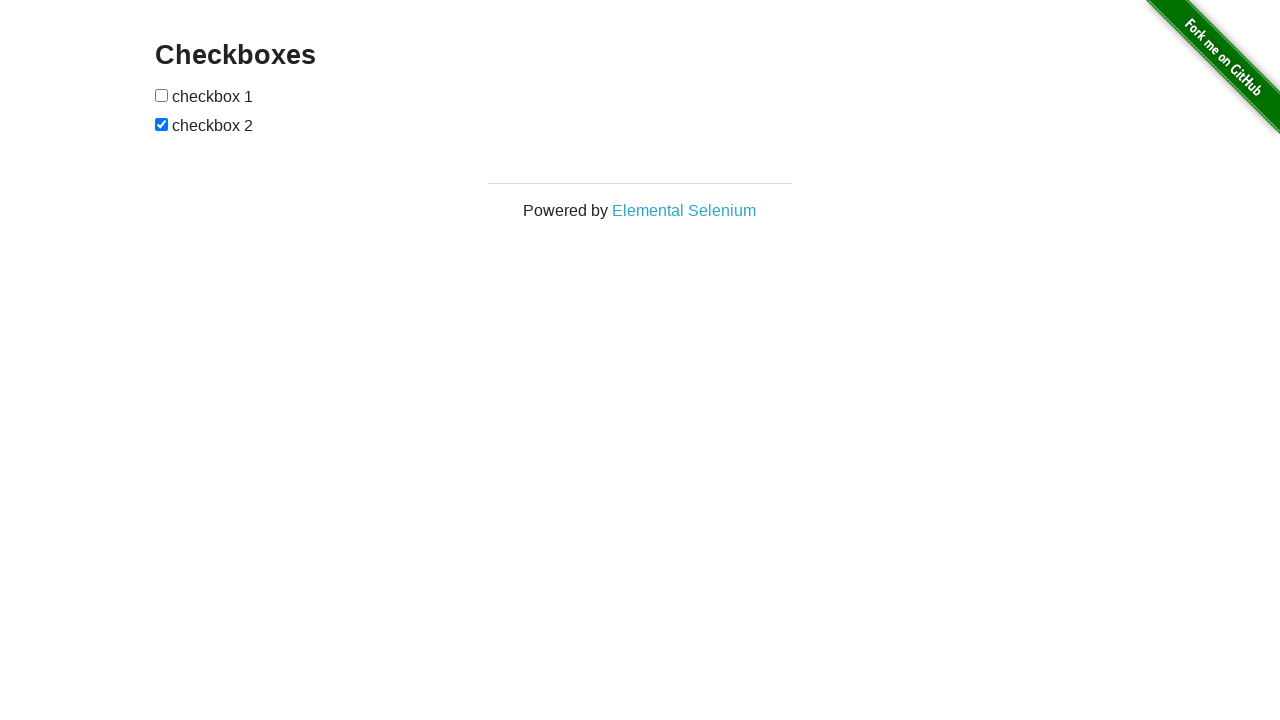

Located second checkbox element
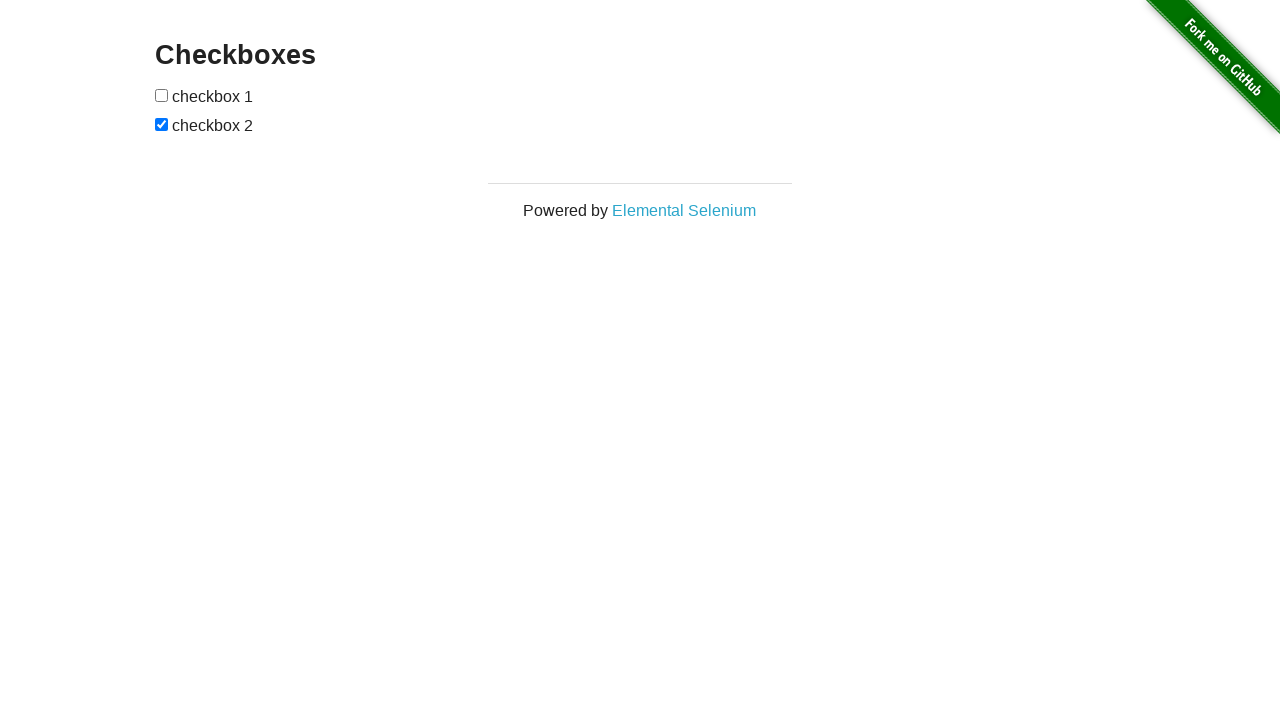

Checked if first checkbox is selected
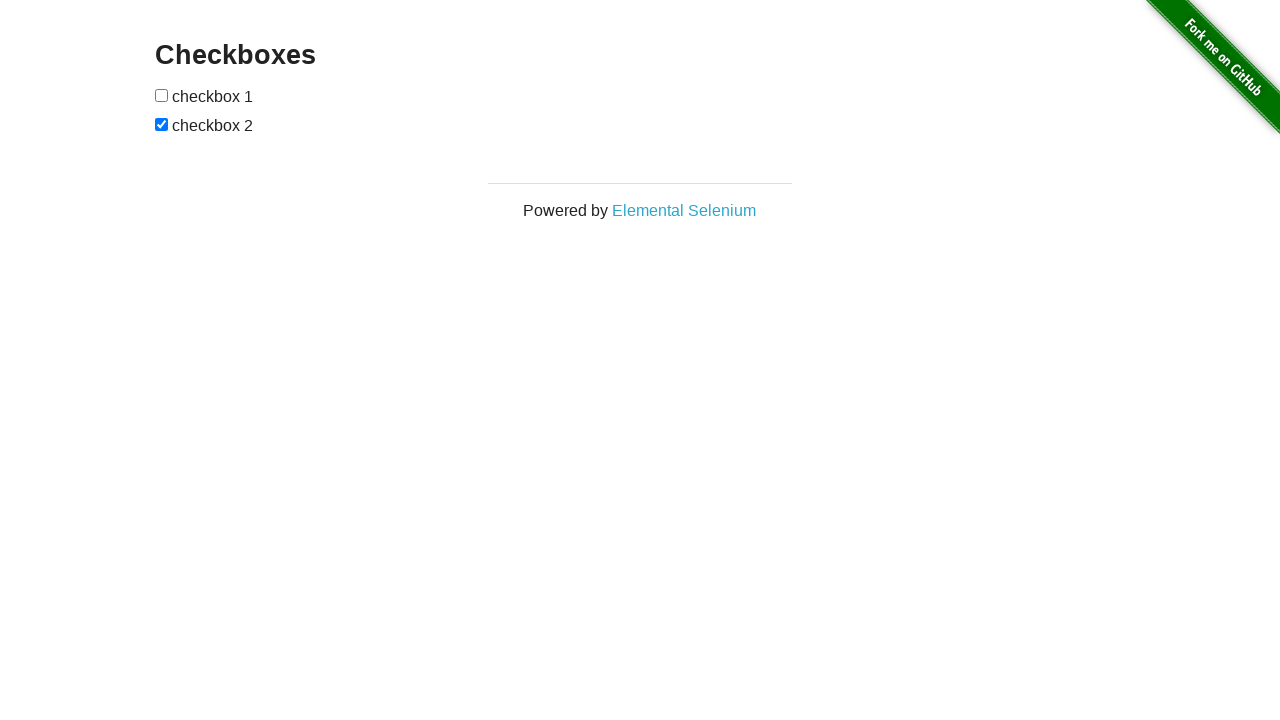

Clicked first checkbox to select it at (162, 95) on (//input[@type='checkbox'])[1]
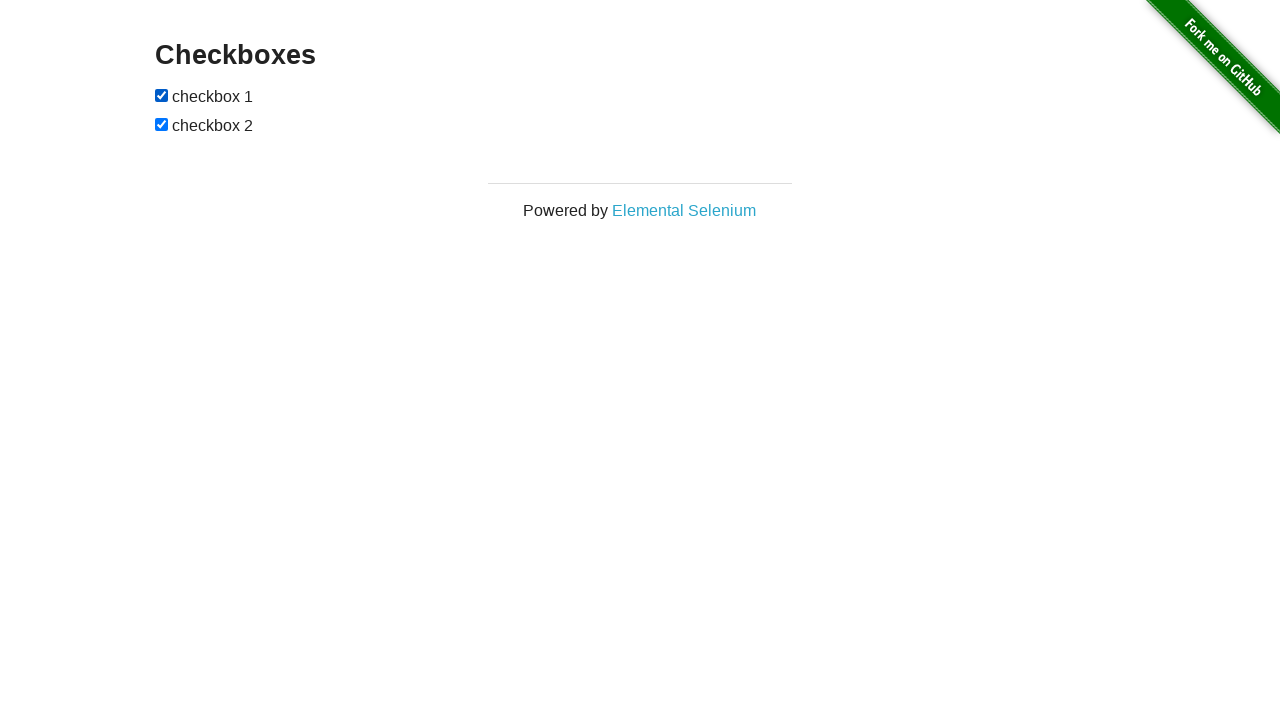

Second checkbox was already selected
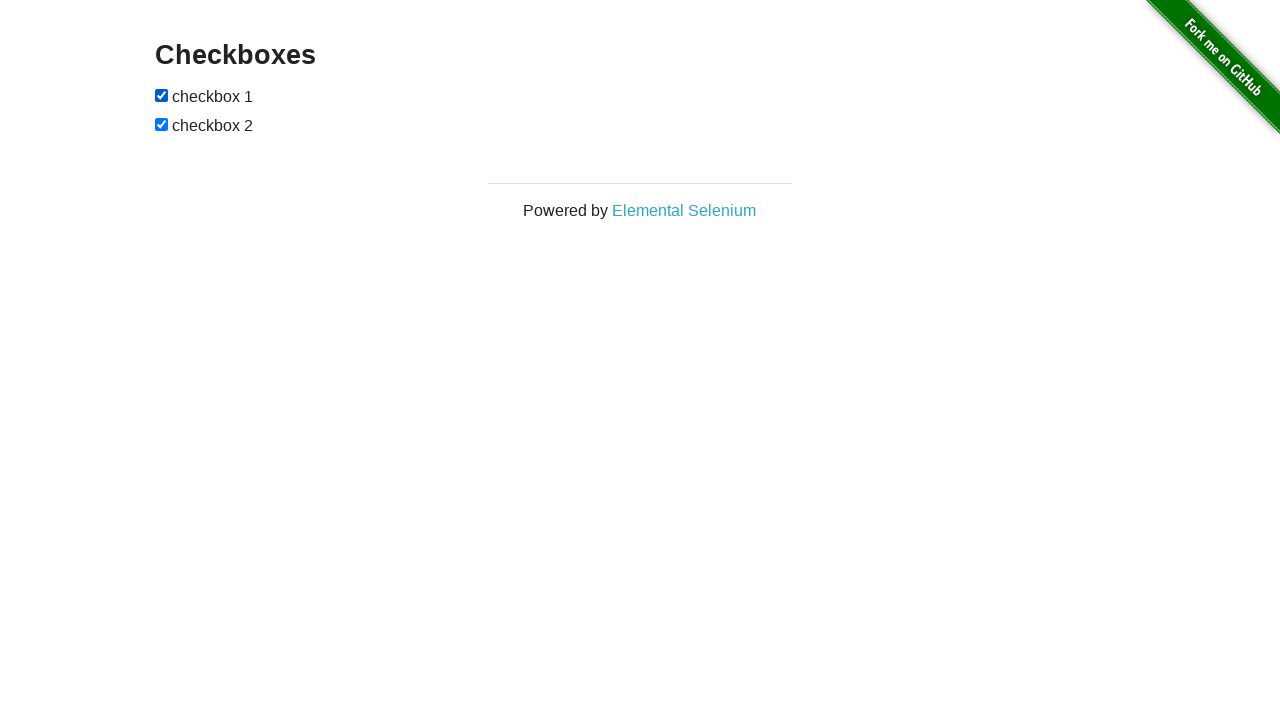

Verified first checkbox is selected
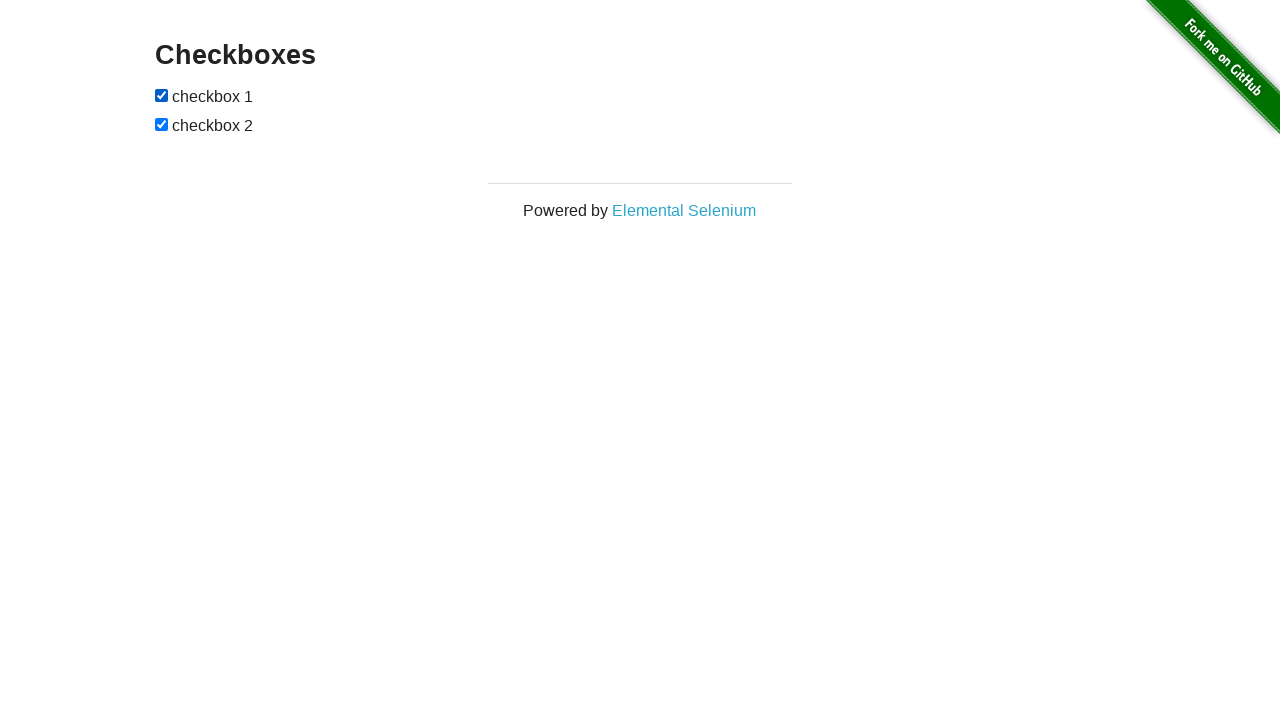

Verified second checkbox is selected
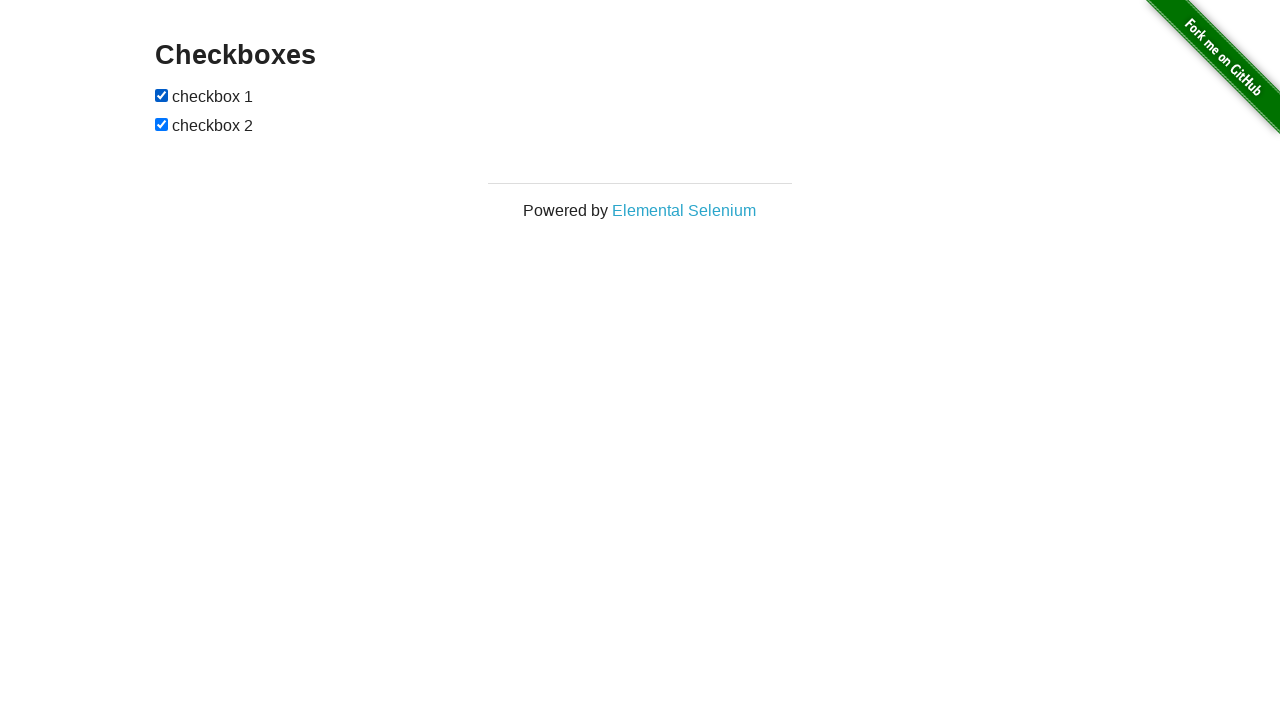

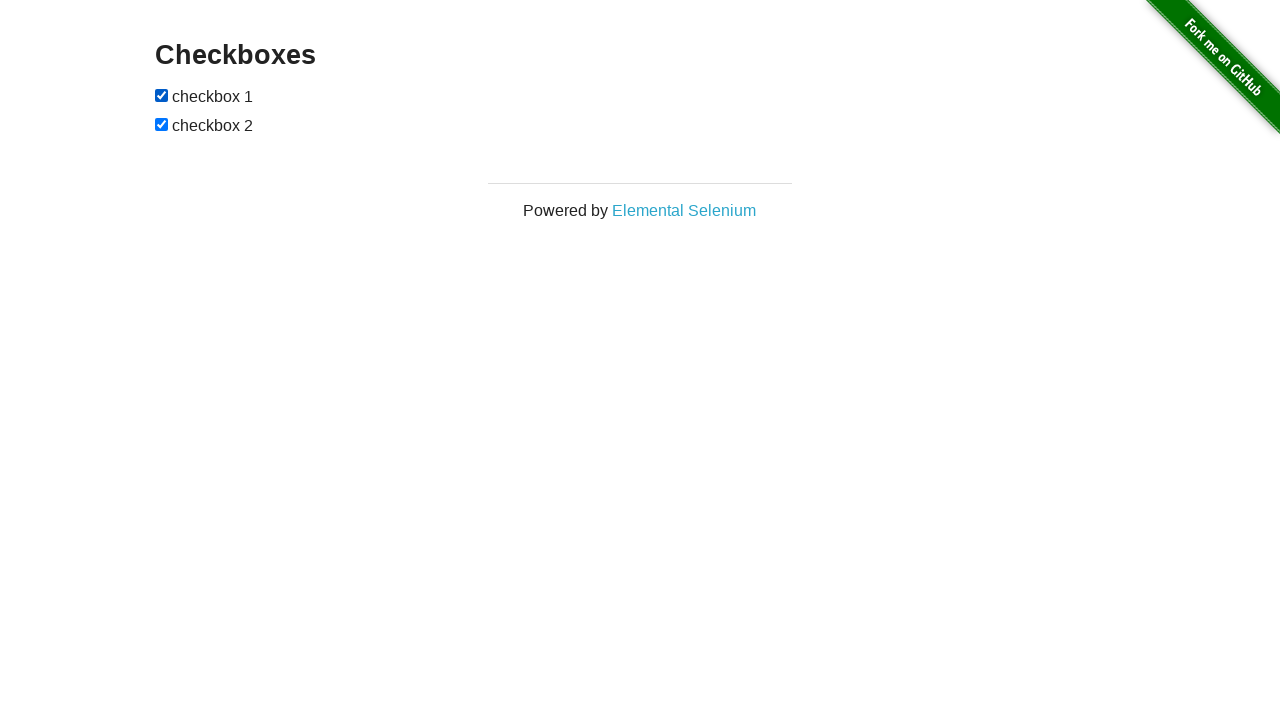